Tests checkbox functionality by checking if checkboxes are selected and clicking them if they are not already checked

Starting URL: https://the-internet.herokuapp.com/checkboxes

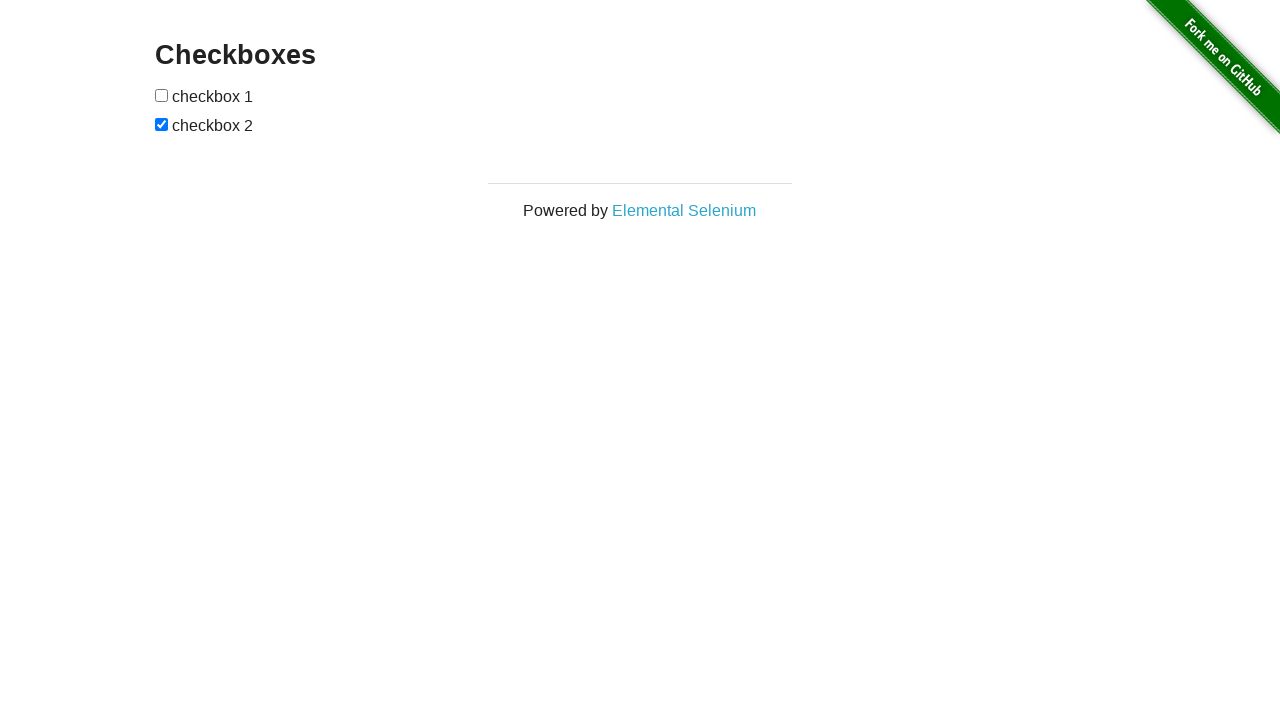

Located first checkbox element
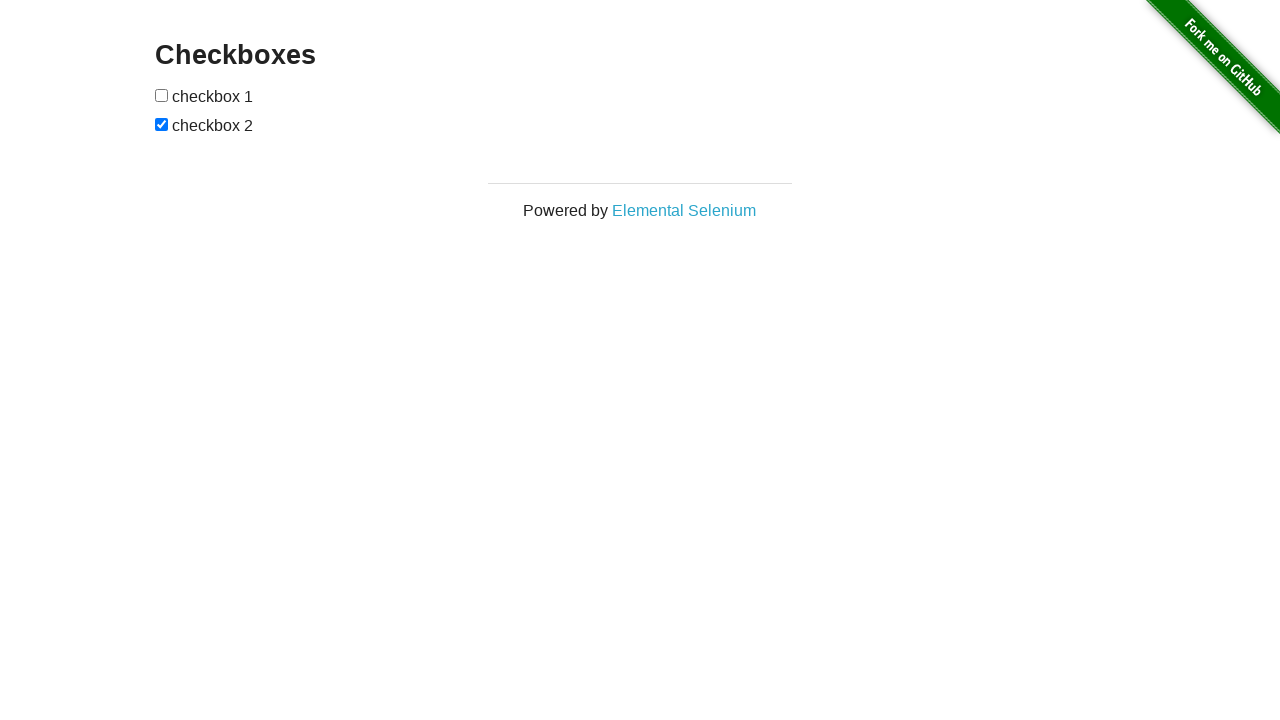

First checkbox is not checked
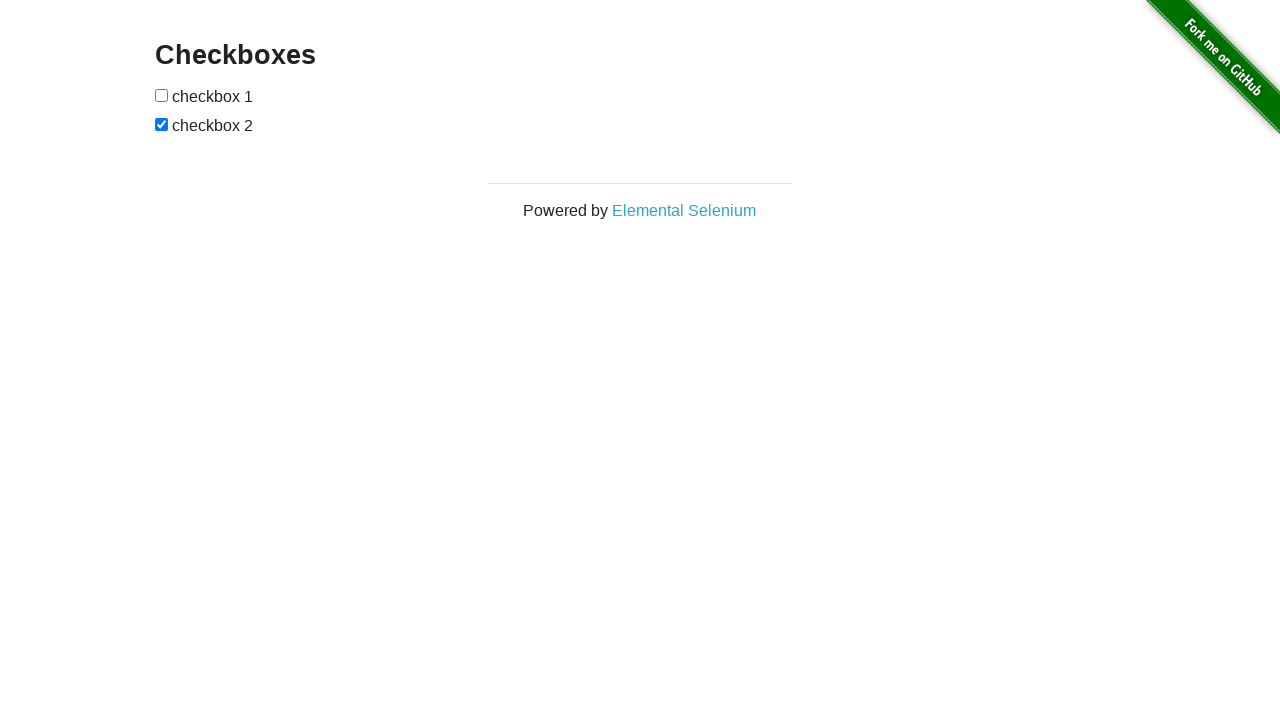

Clicked first checkbox to check it at (162, 95) on xpath=//input[@type='checkbox'][1]
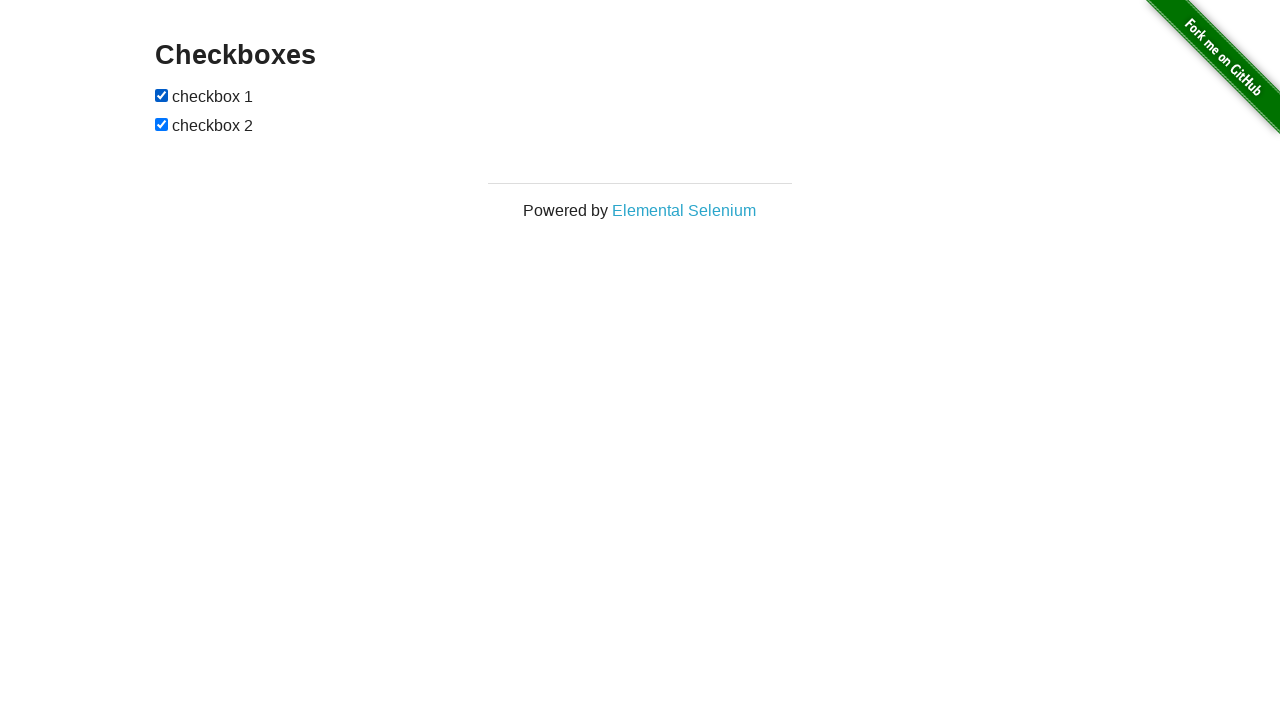

Located second checkbox element
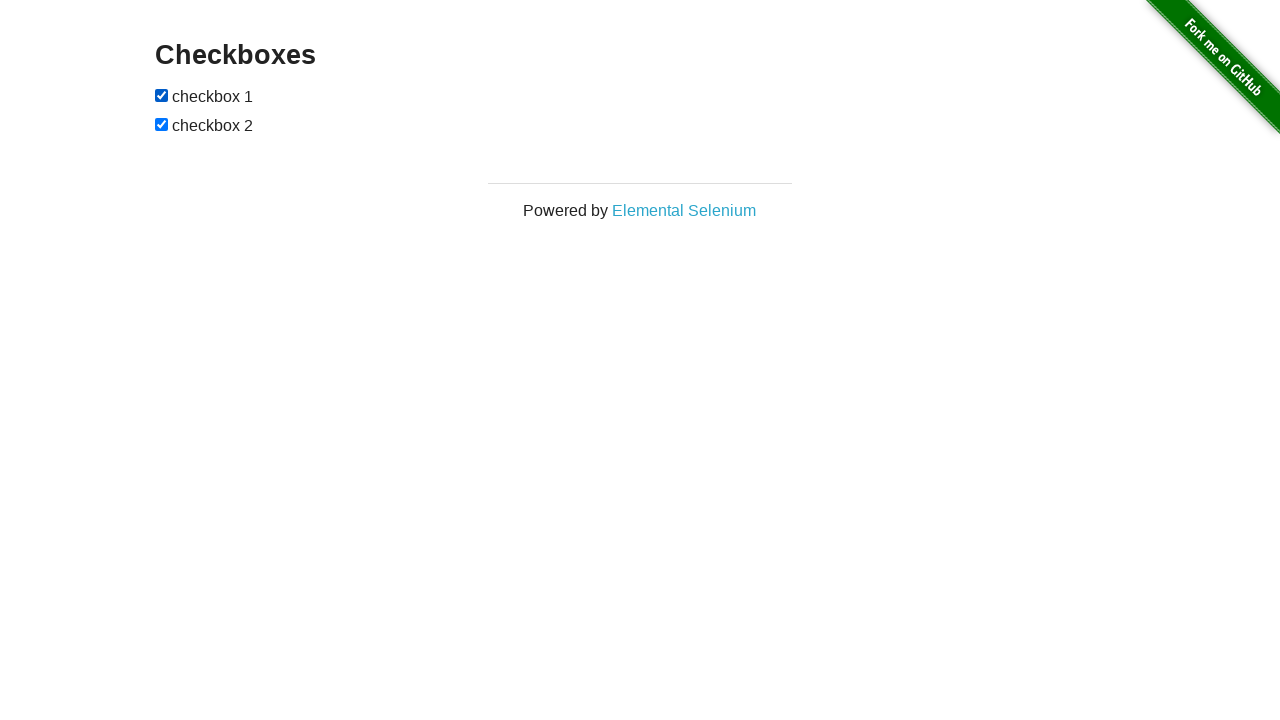

Second checkbox is already checked
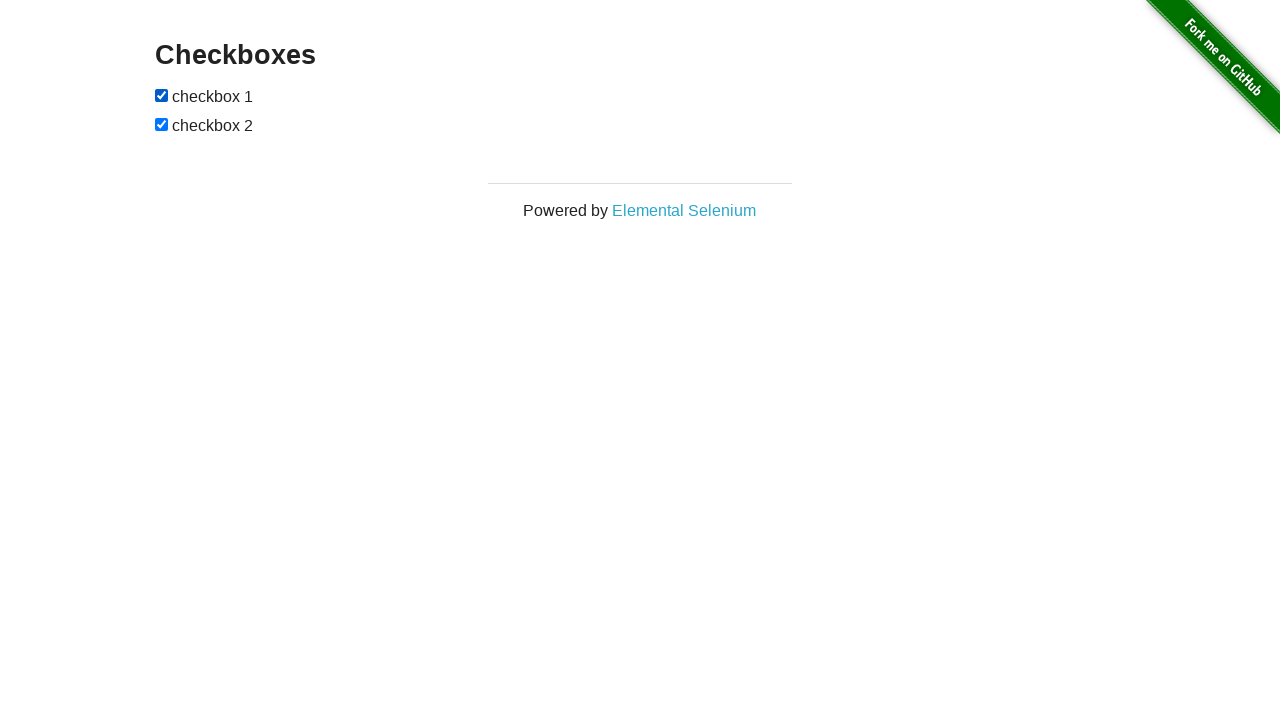

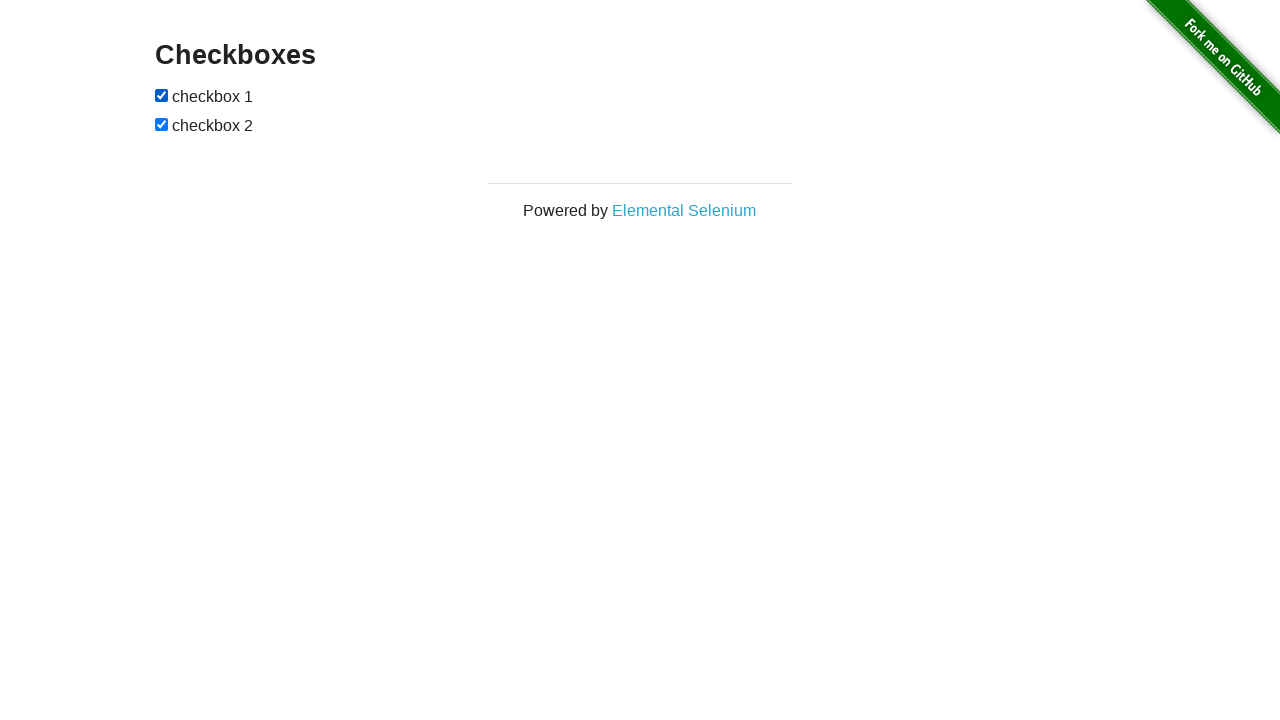